Tests checkbox functionality by verifying initial states and toggling checkboxes to verify they change state correctly

Starting URL: https://the-internet.herokuapp.com/checkboxes

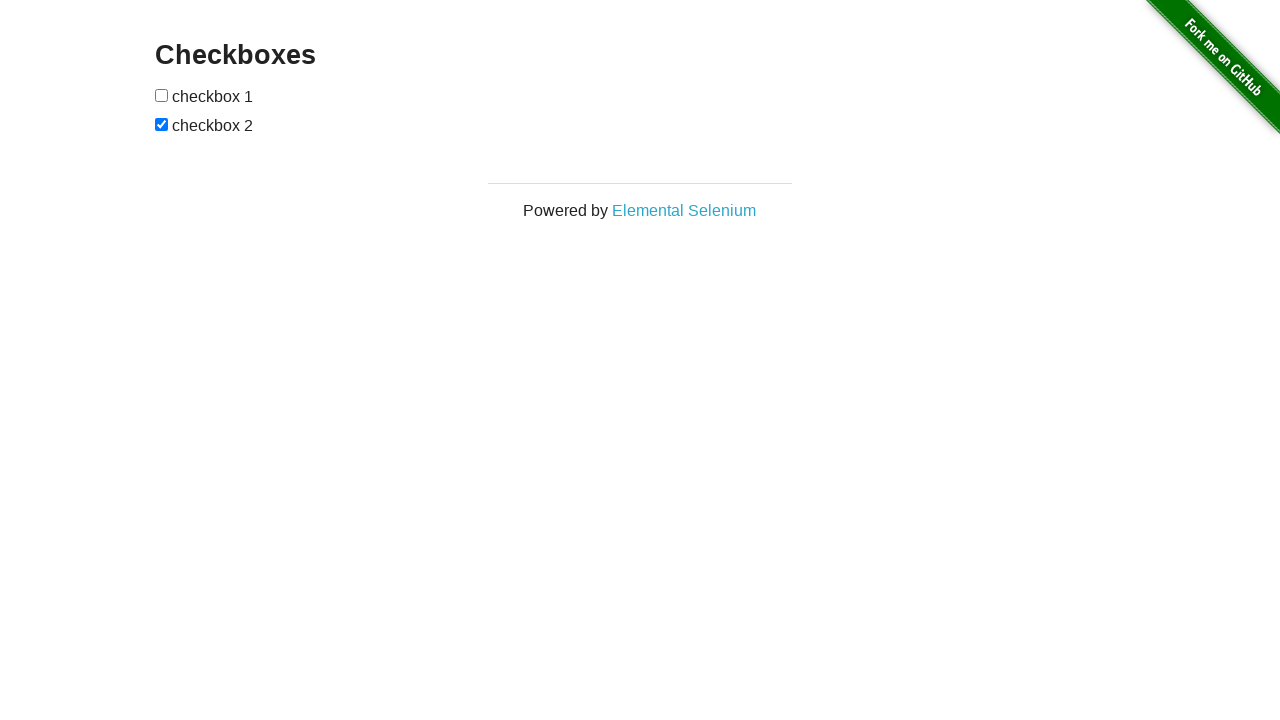

Located checkbox 1 element
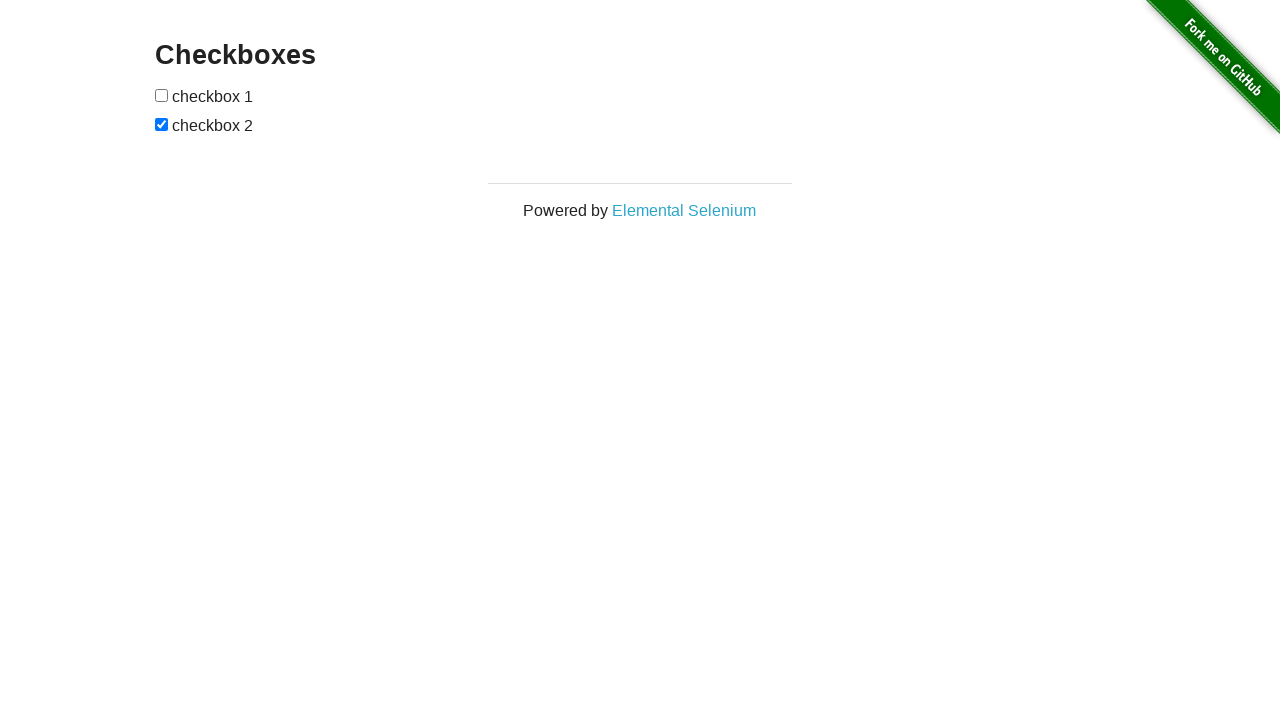

Located checkbox 2 element
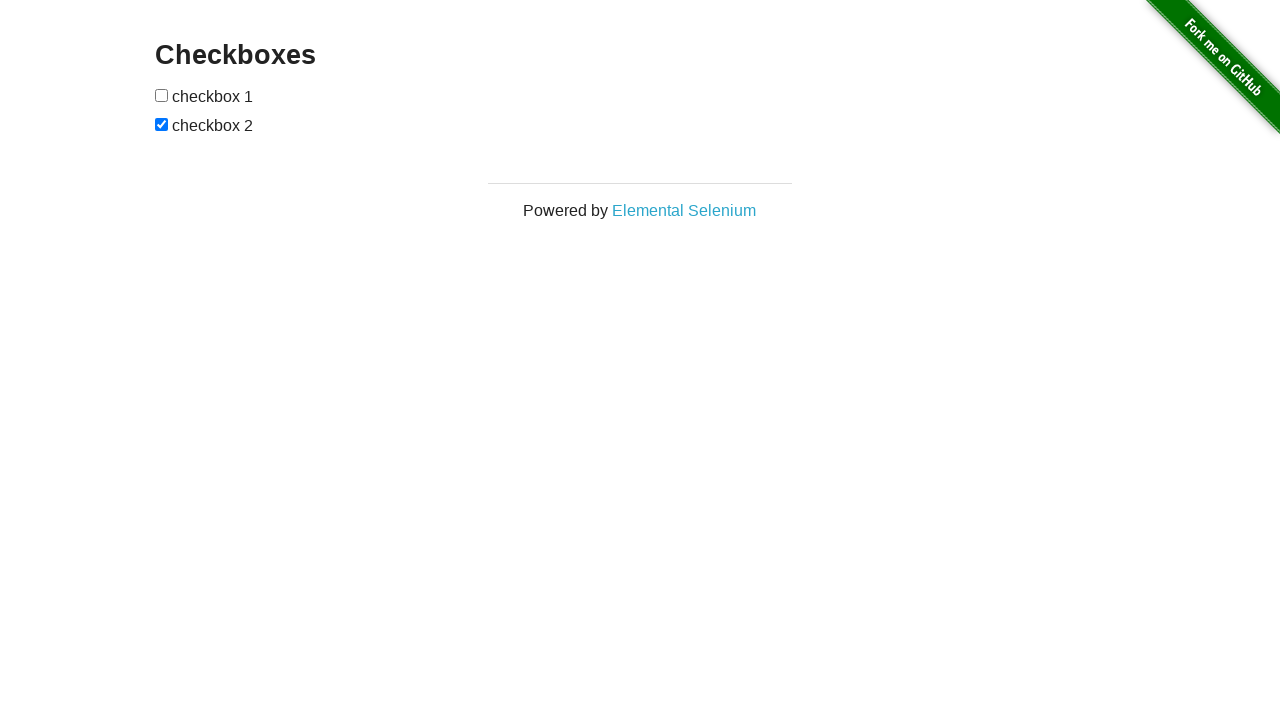

Verified checkbox 1 is unchecked initially
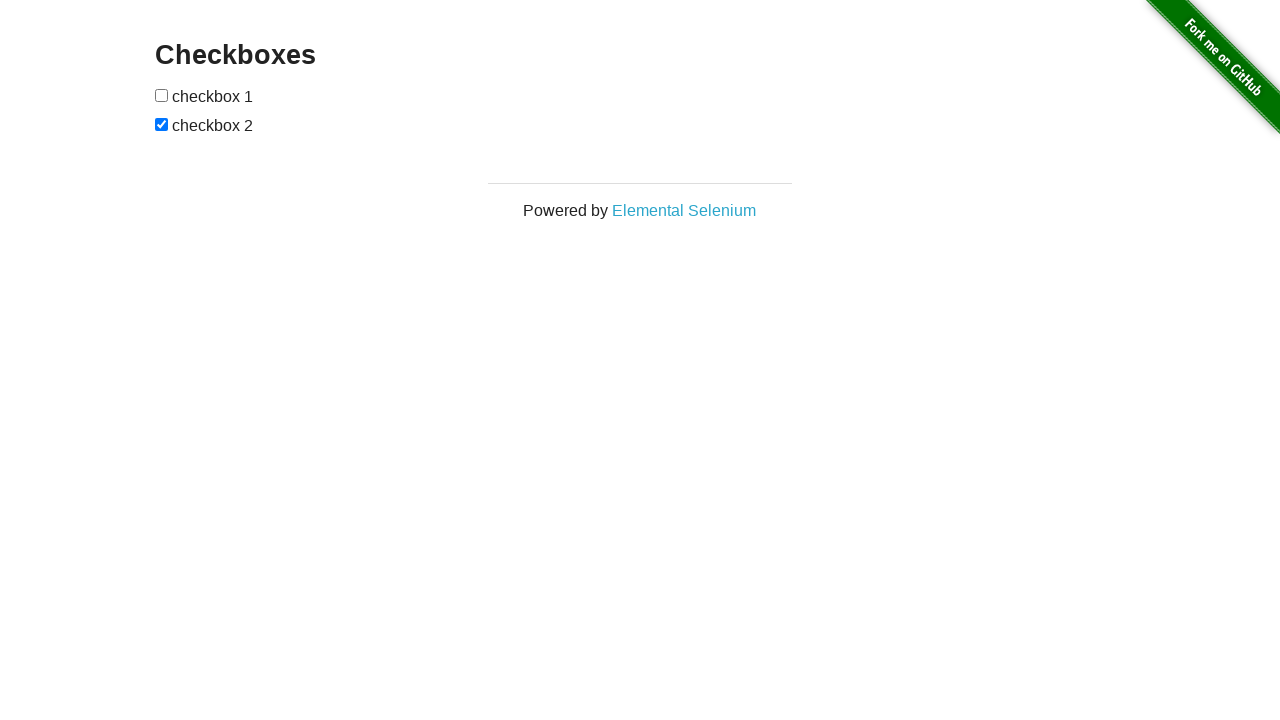

Verified checkbox 2 is checked initially
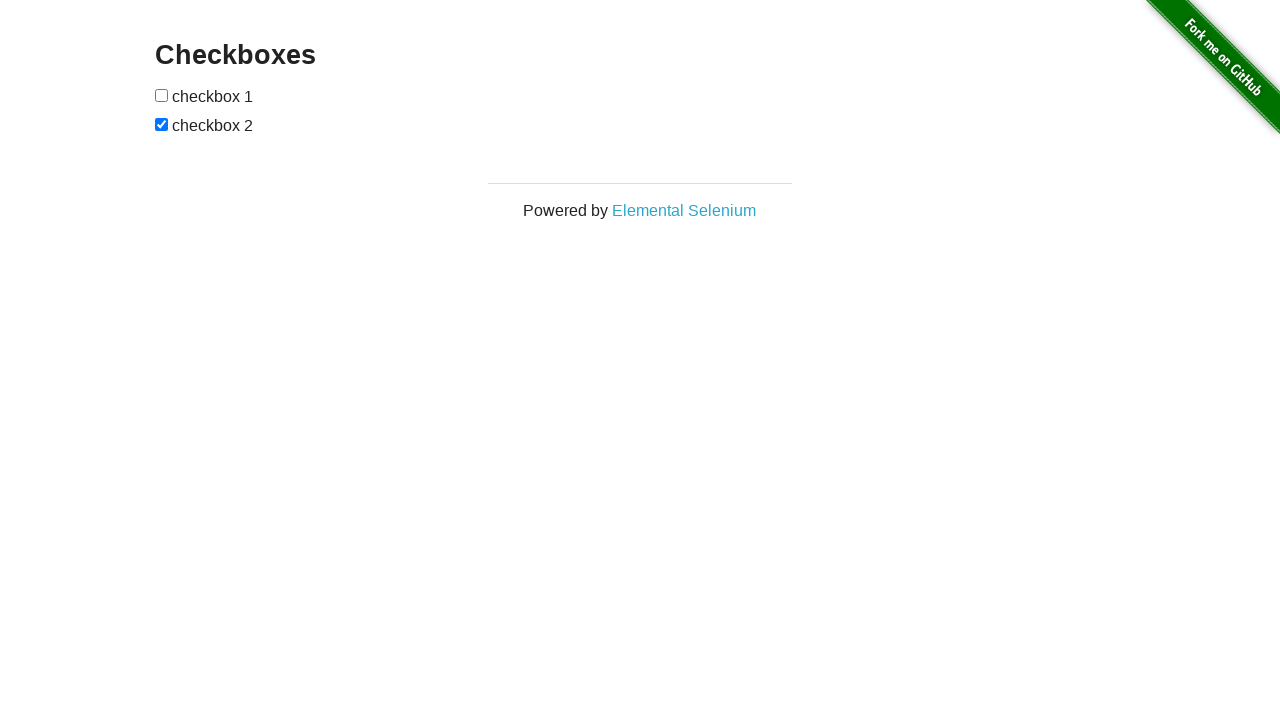

Clicked checkbox 1 to toggle it at (162, 95) on xpath=//form[@id='checkboxes']/input[1]
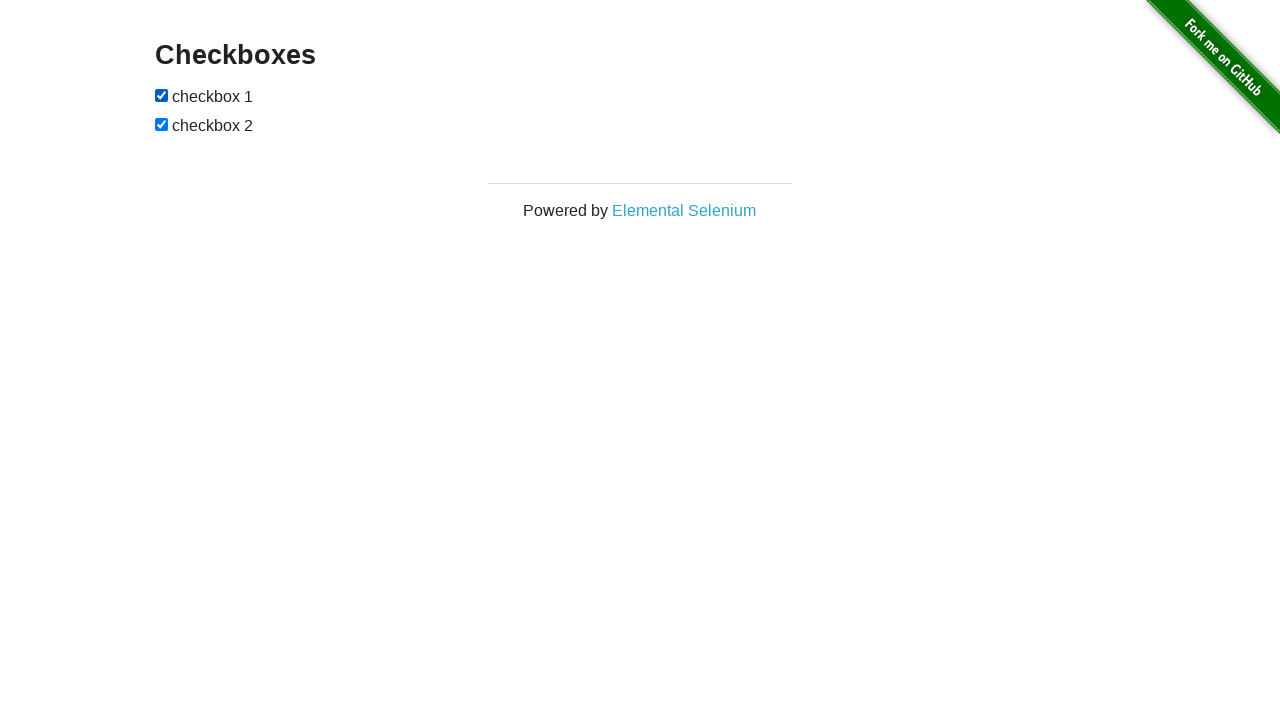

Clicked checkbox 2 to toggle it at (162, 124) on xpath=//form[@id='checkboxes']/input[2]
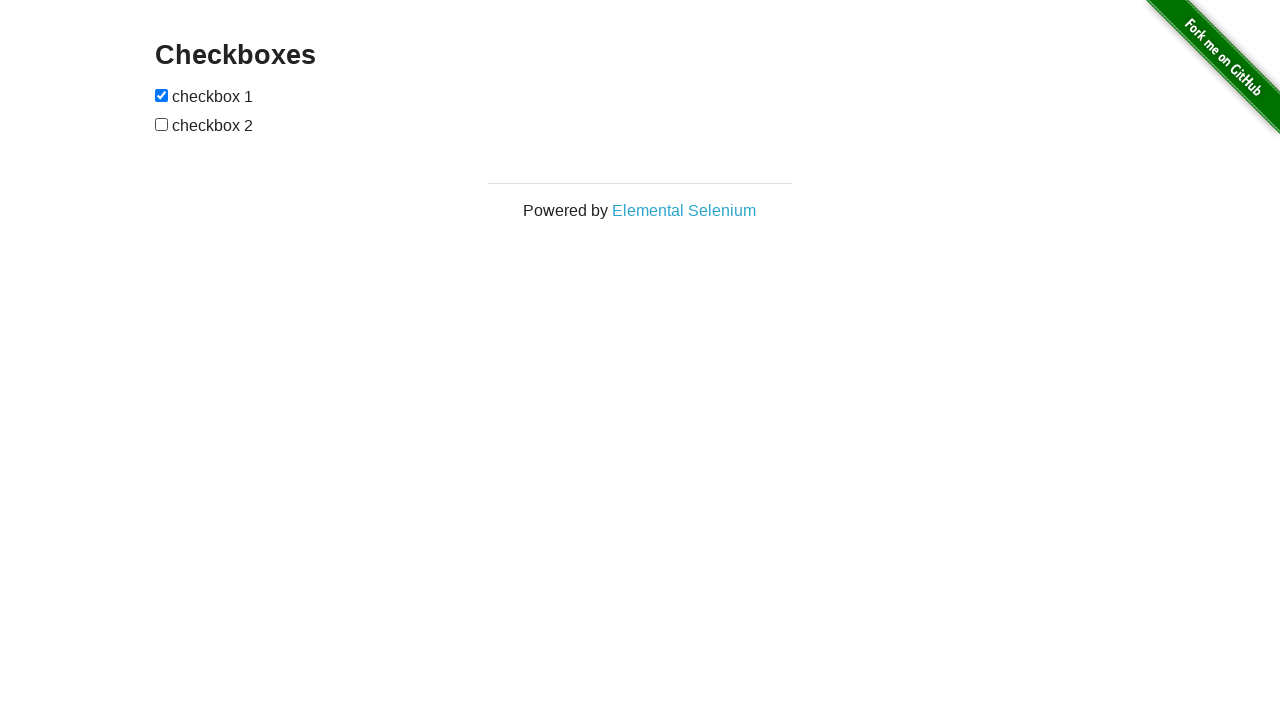

Verified checkbox 1 is now checked after toggle
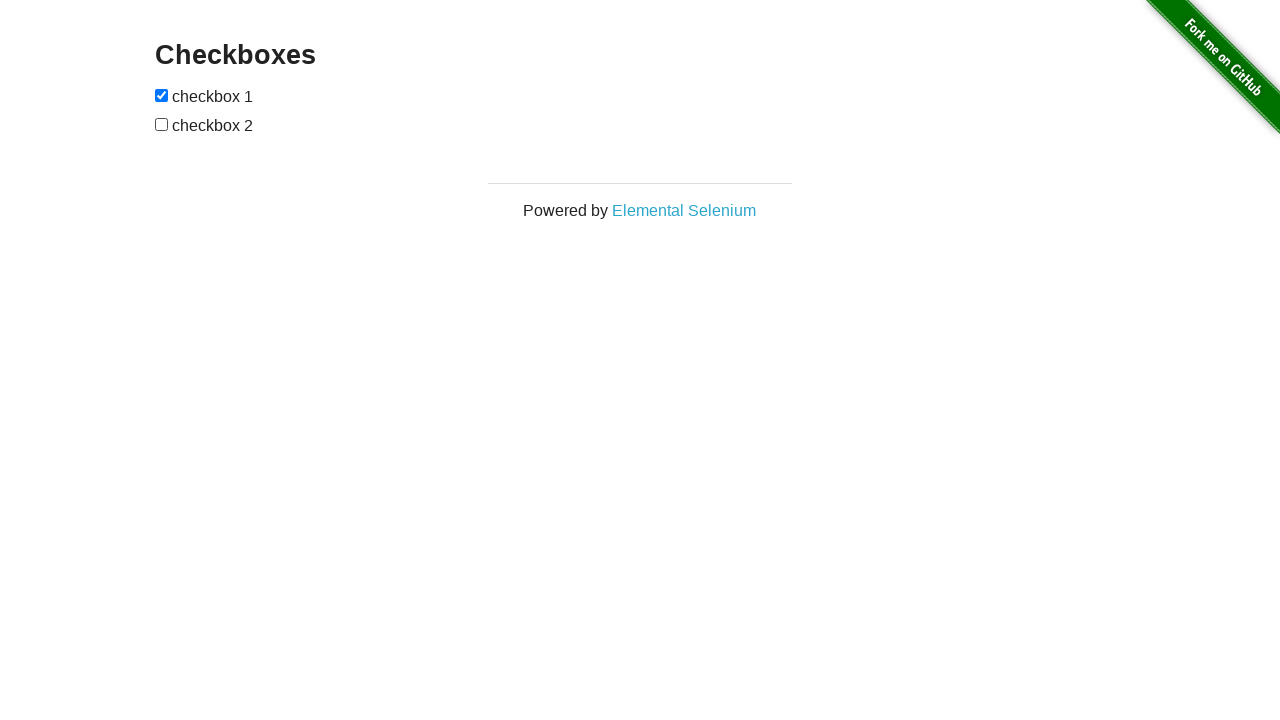

Verified checkbox 2 is now unchecked after toggle
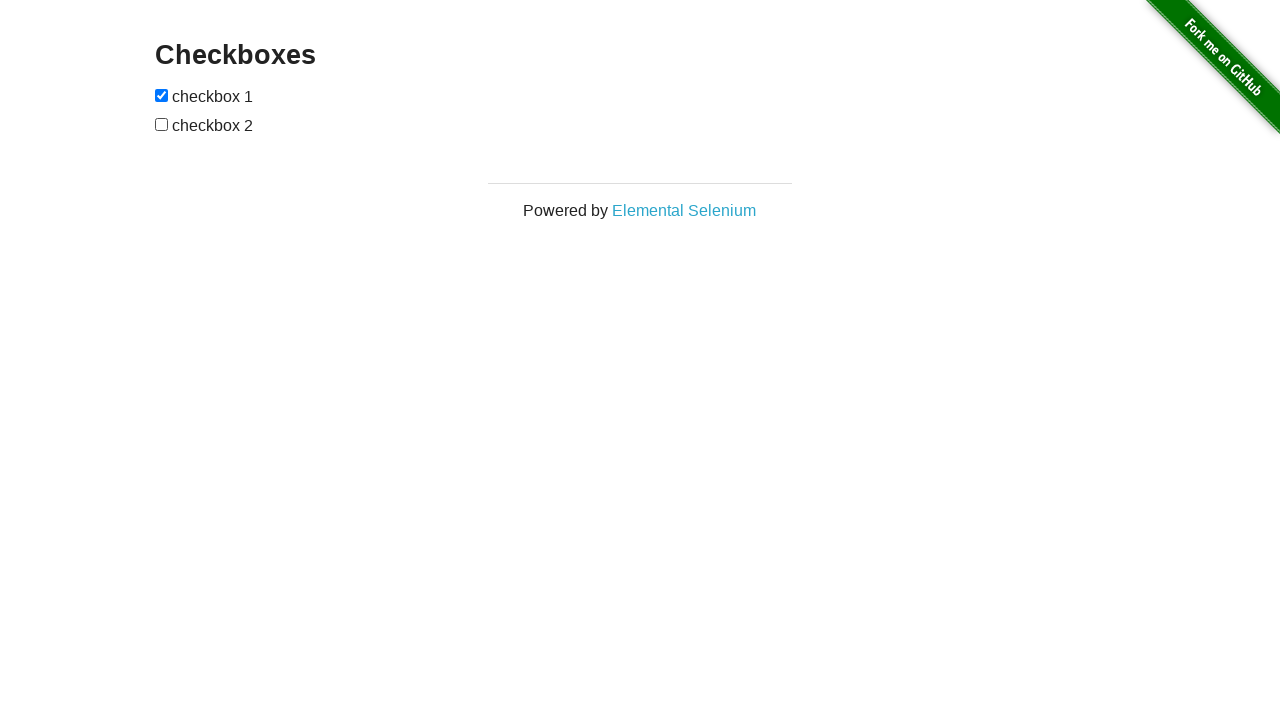

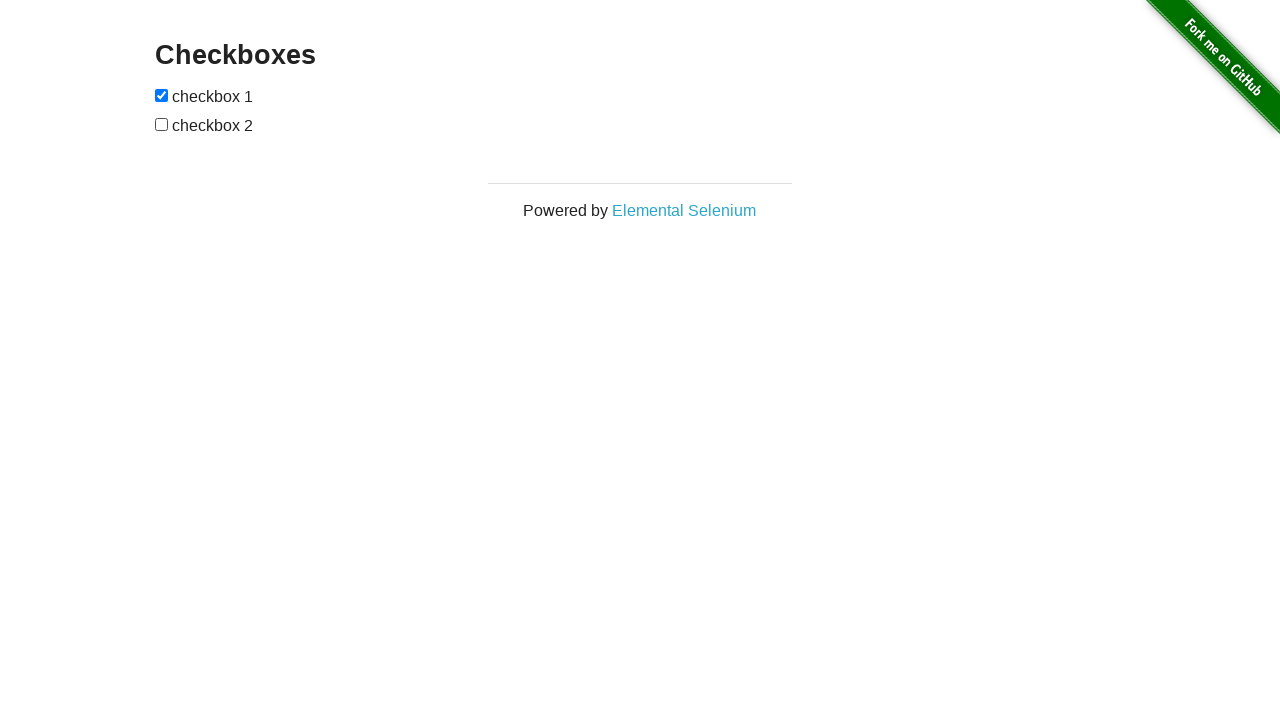